Tests window handling functionality by clicking a button that opens a new window, switching to the new window, then switching back to the parent window

Starting URL: https://demo.automationtesting.in/Windows.html

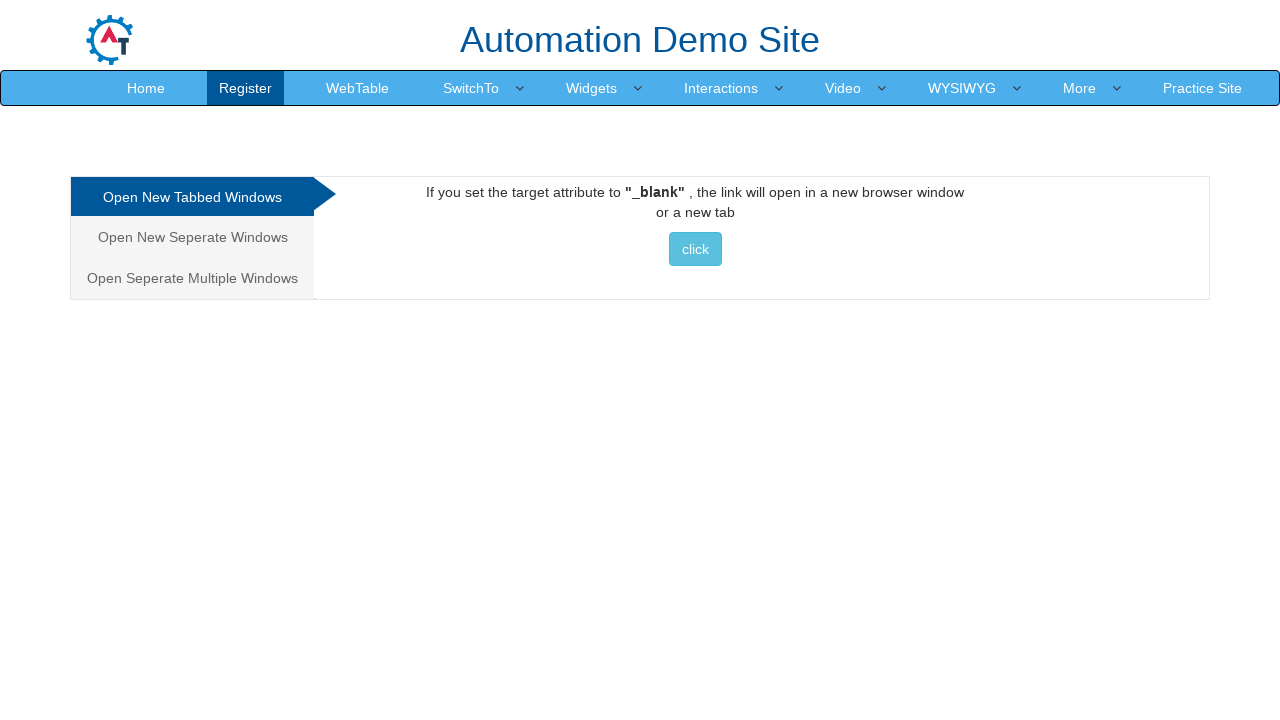

Clicked button to open new window at (695, 249) on xpath=//button[contains(text(),'click')]
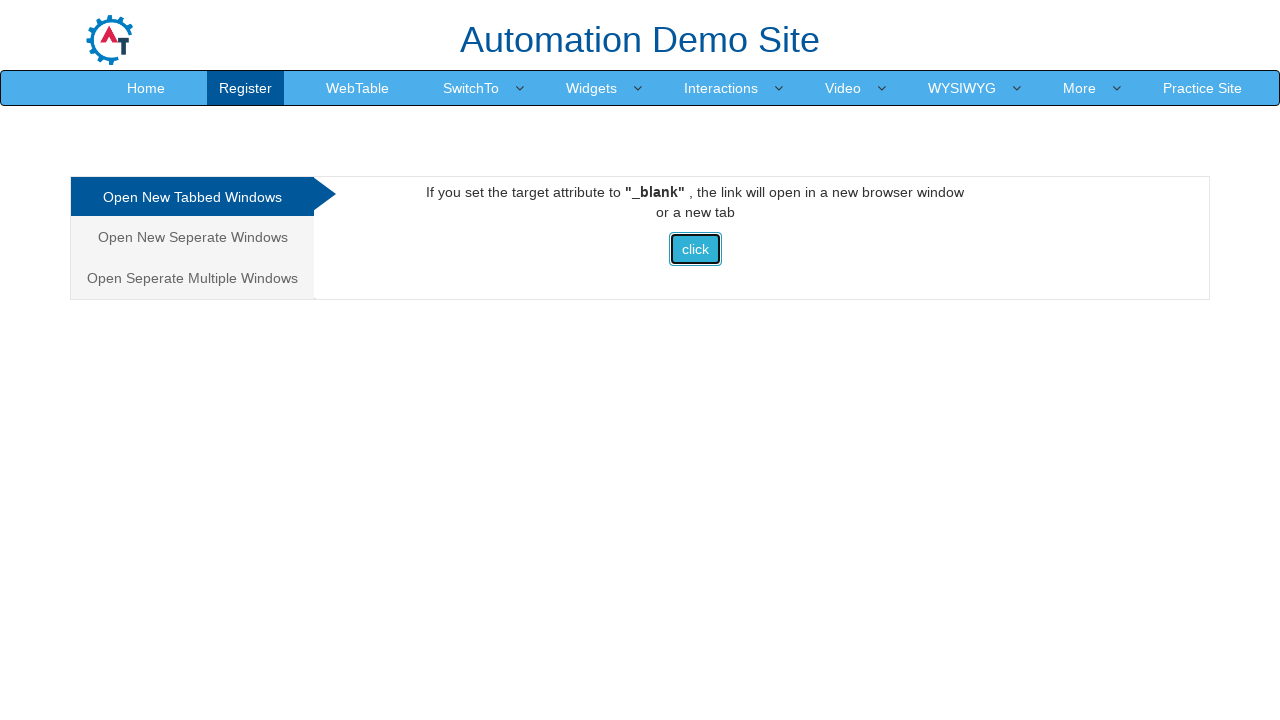

New window opened and captured
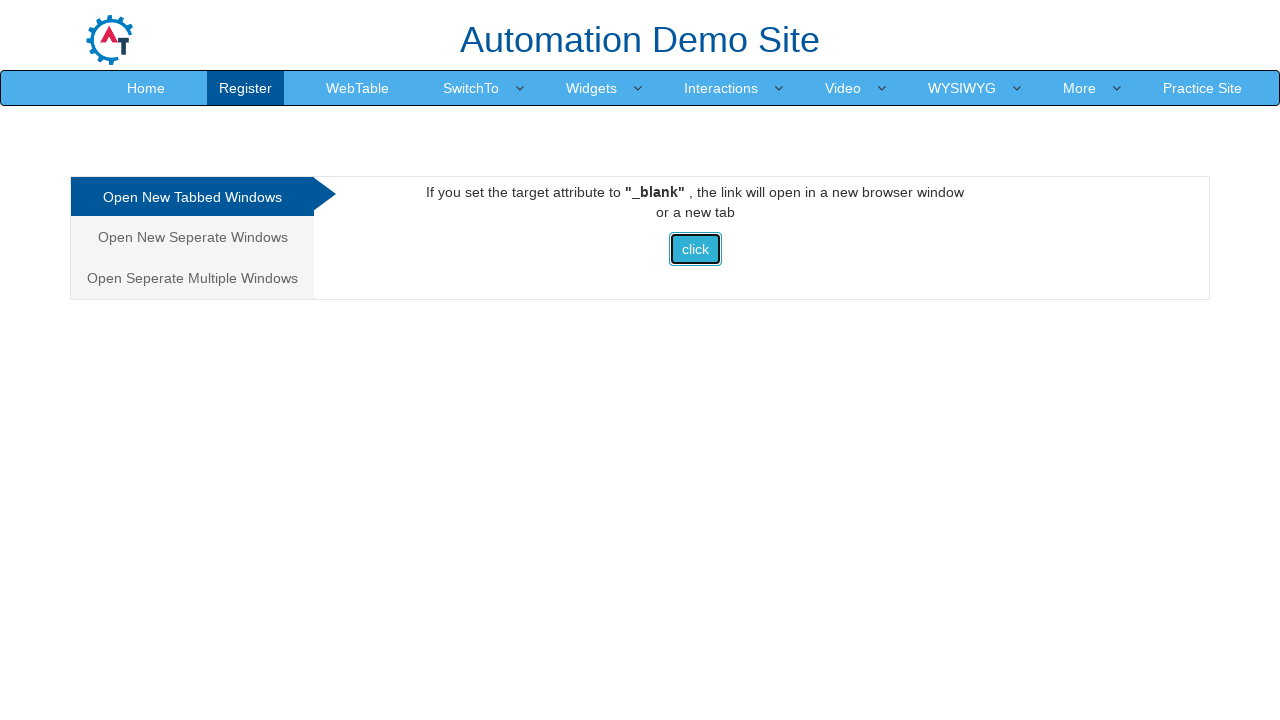

New window finished loading
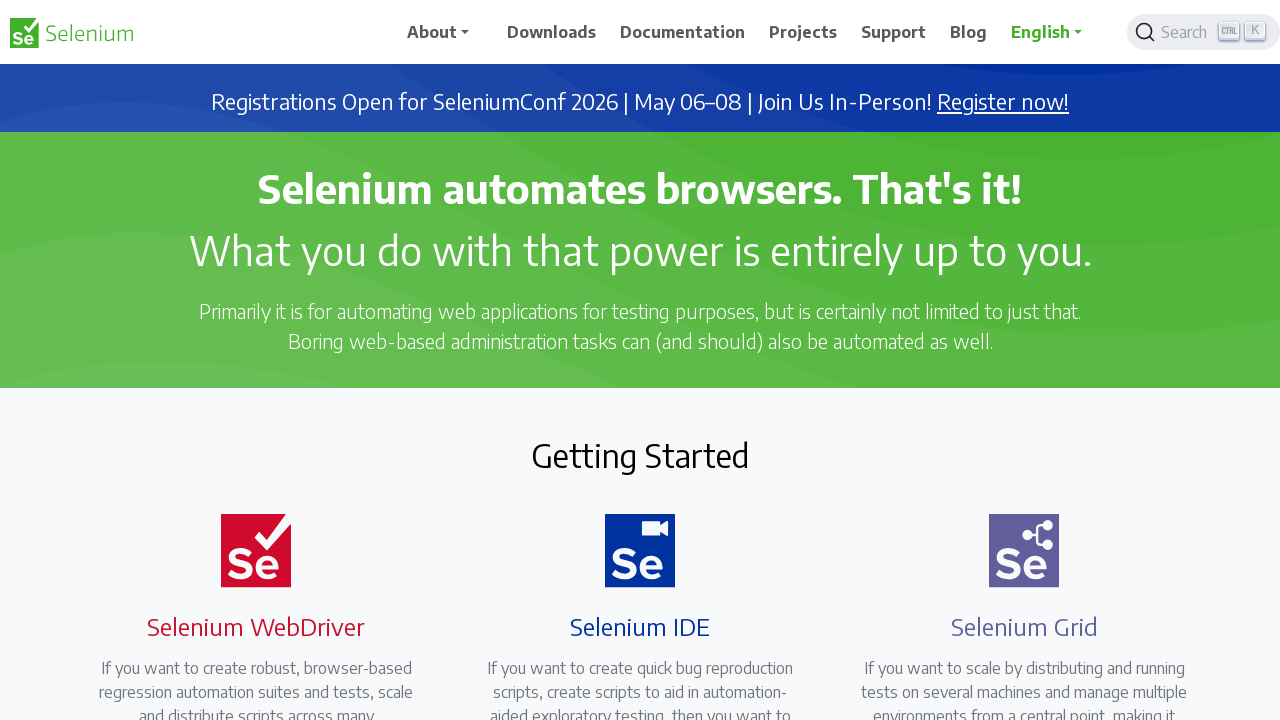

Verified new window title: Selenium
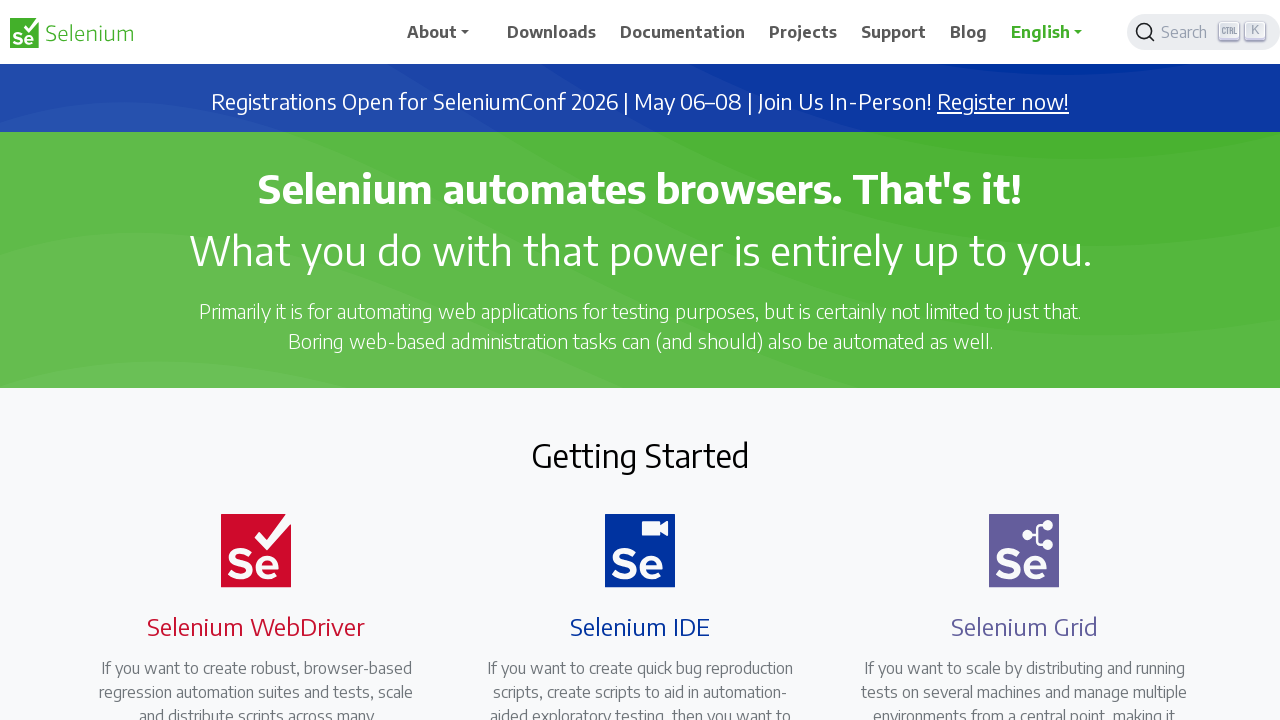

Switched back to parent window
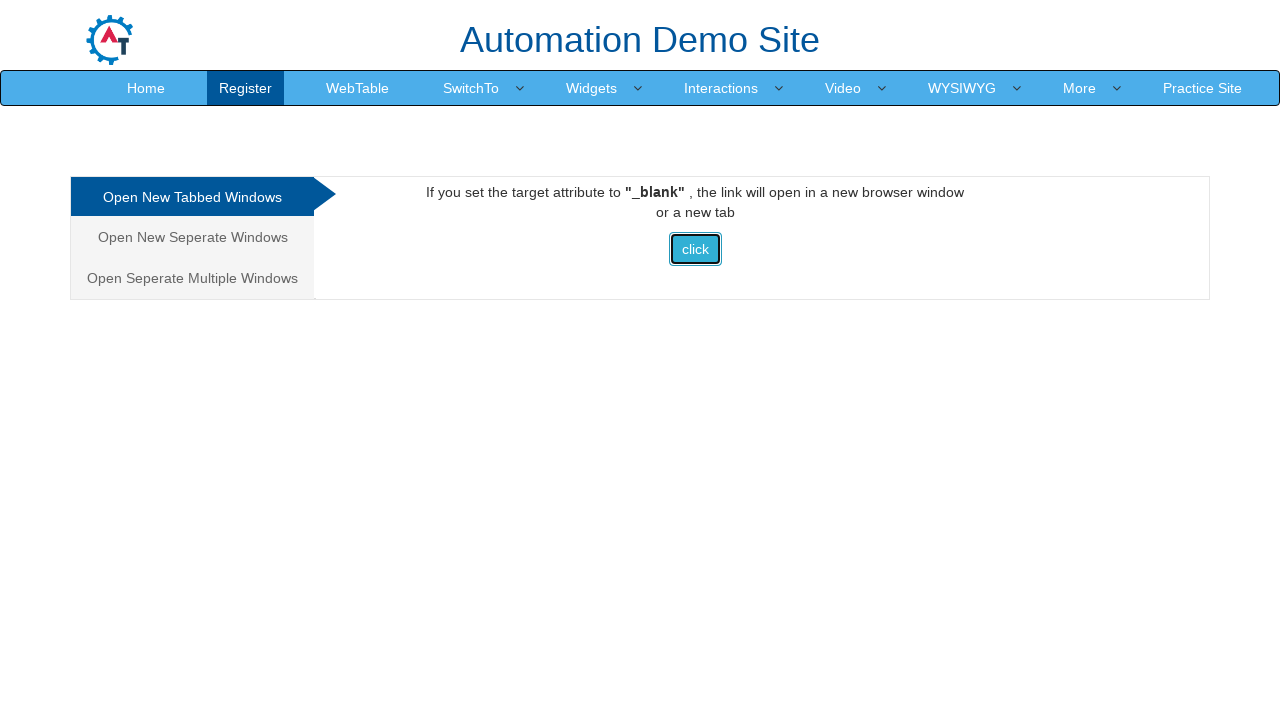

Verified parent window title: Frames & windows
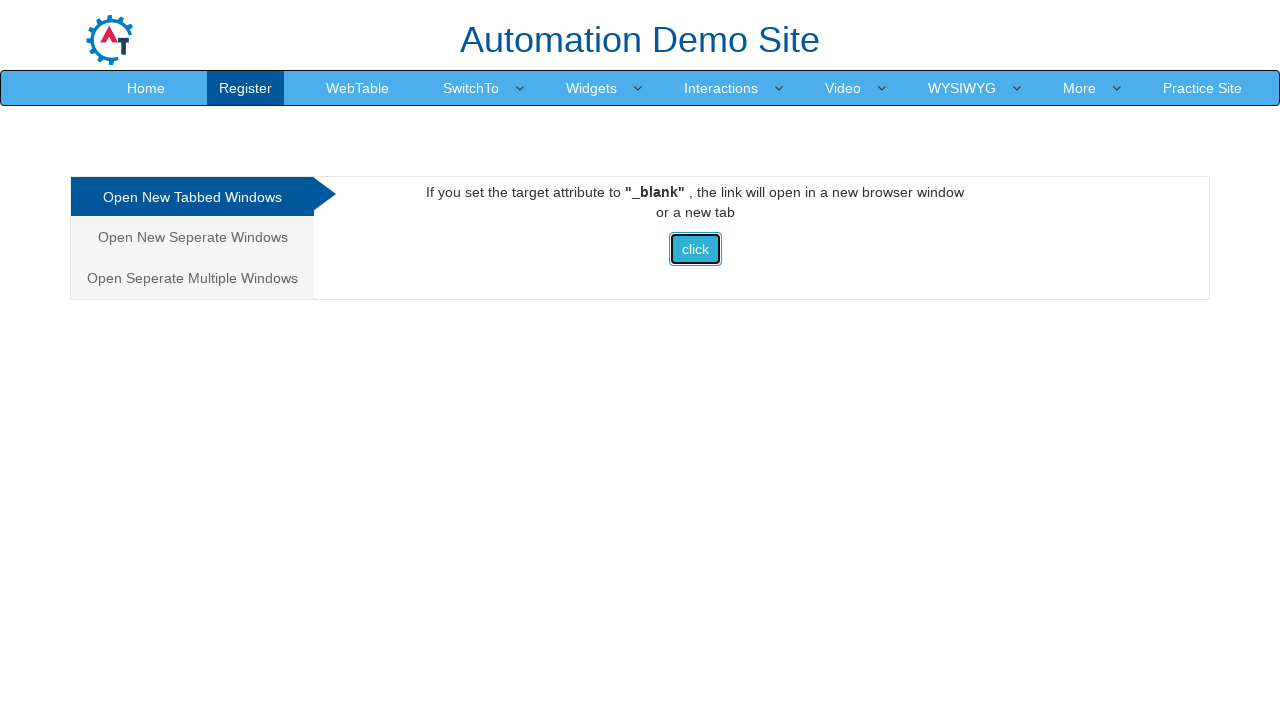

Closed the new window
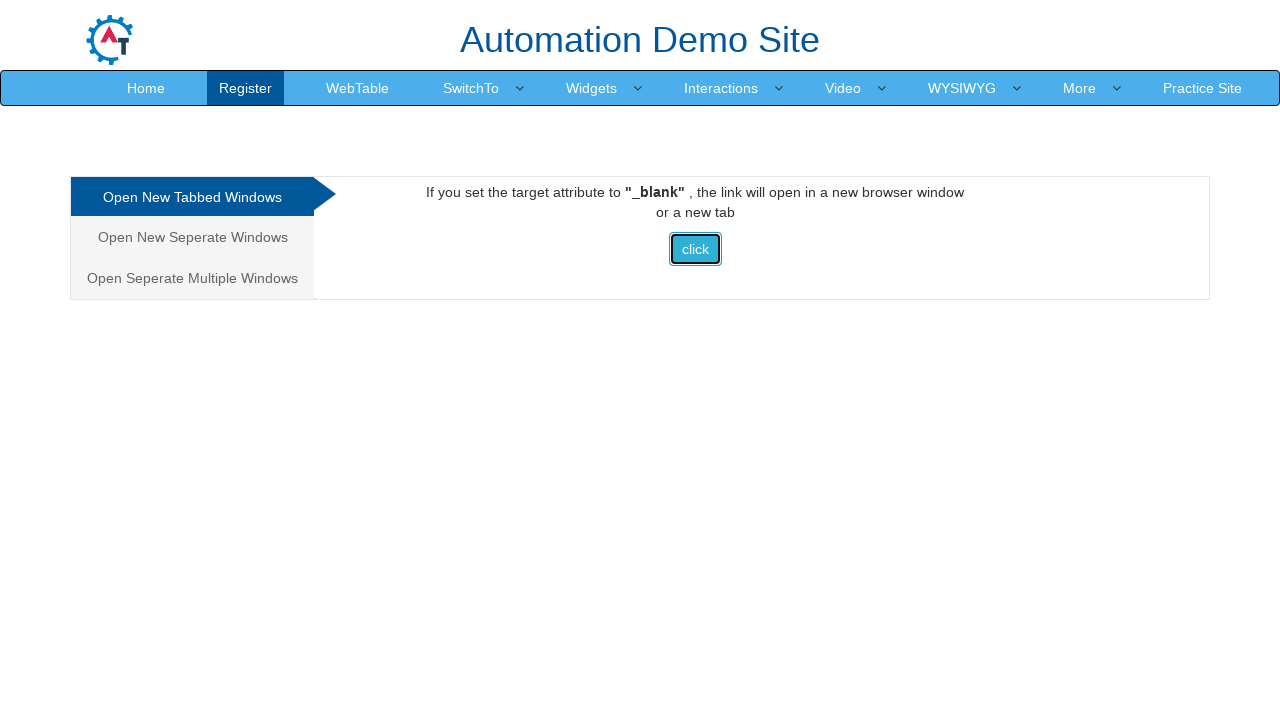

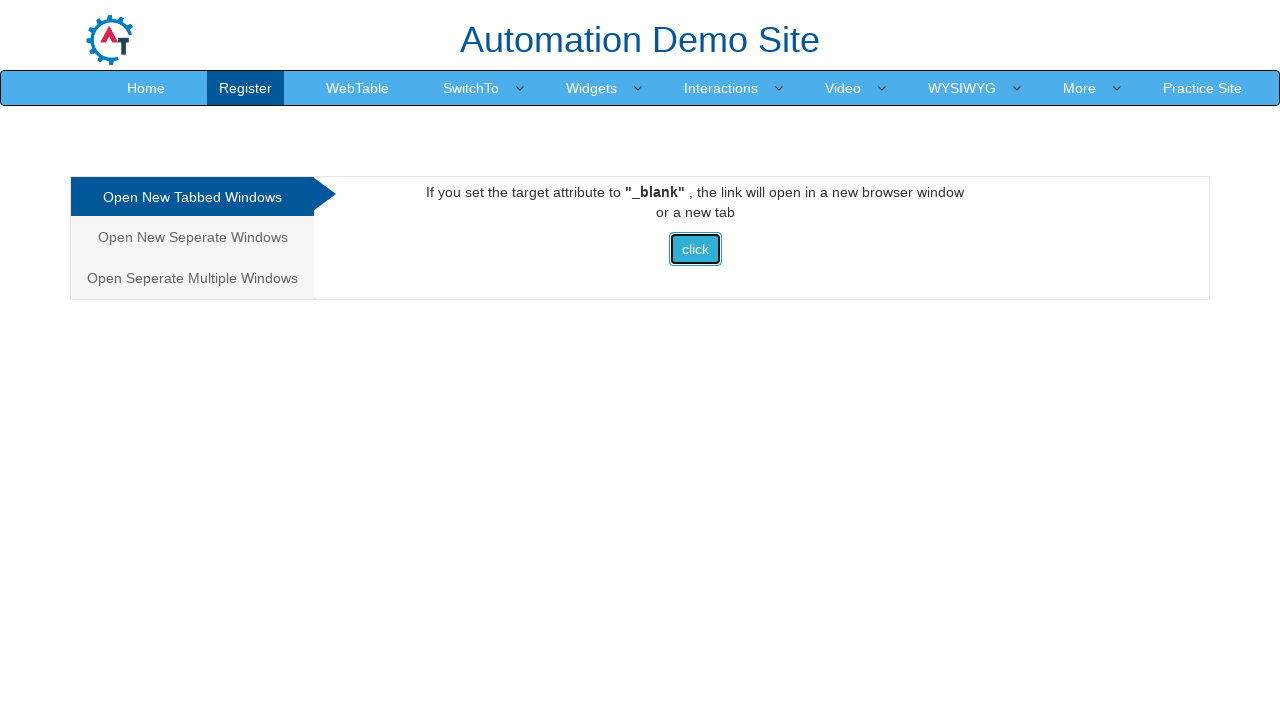